Waits until a paragraph element has a specific color style attribute applied

Starting URL: https://kristinek.github.io/site/examples/sync

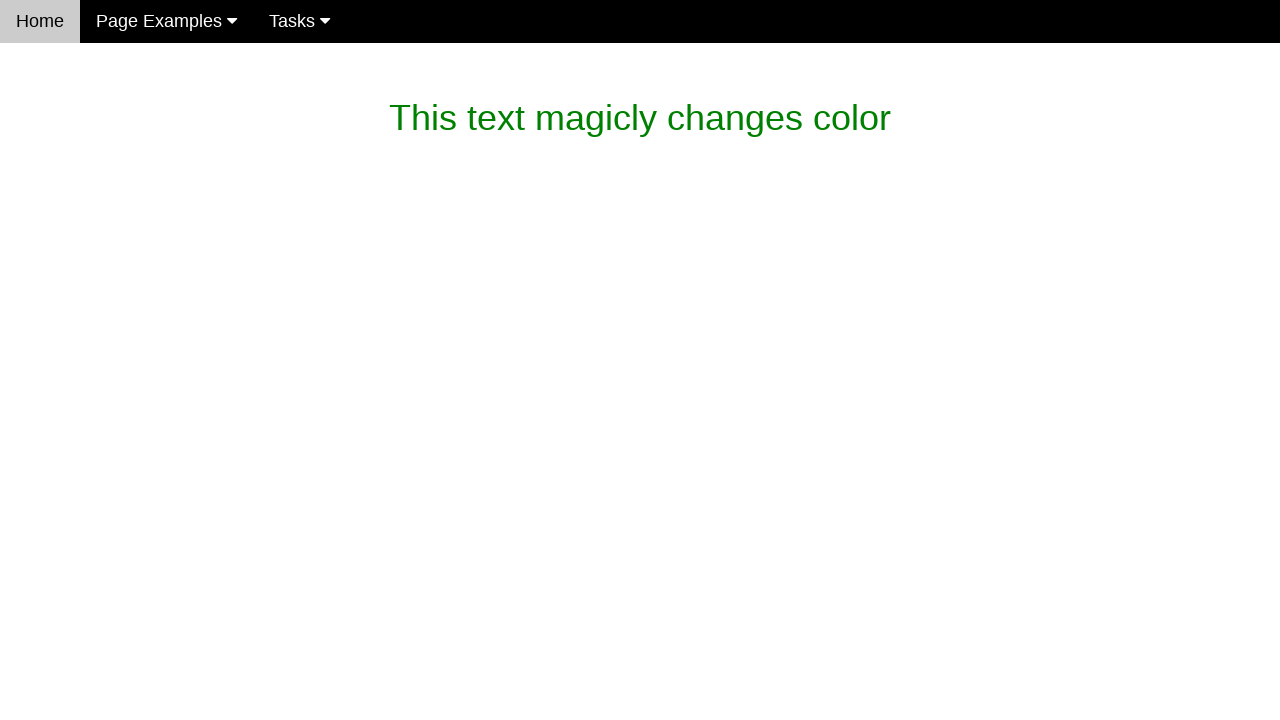

Waited for paragraph element to have color style rgb(119, 119, 119)
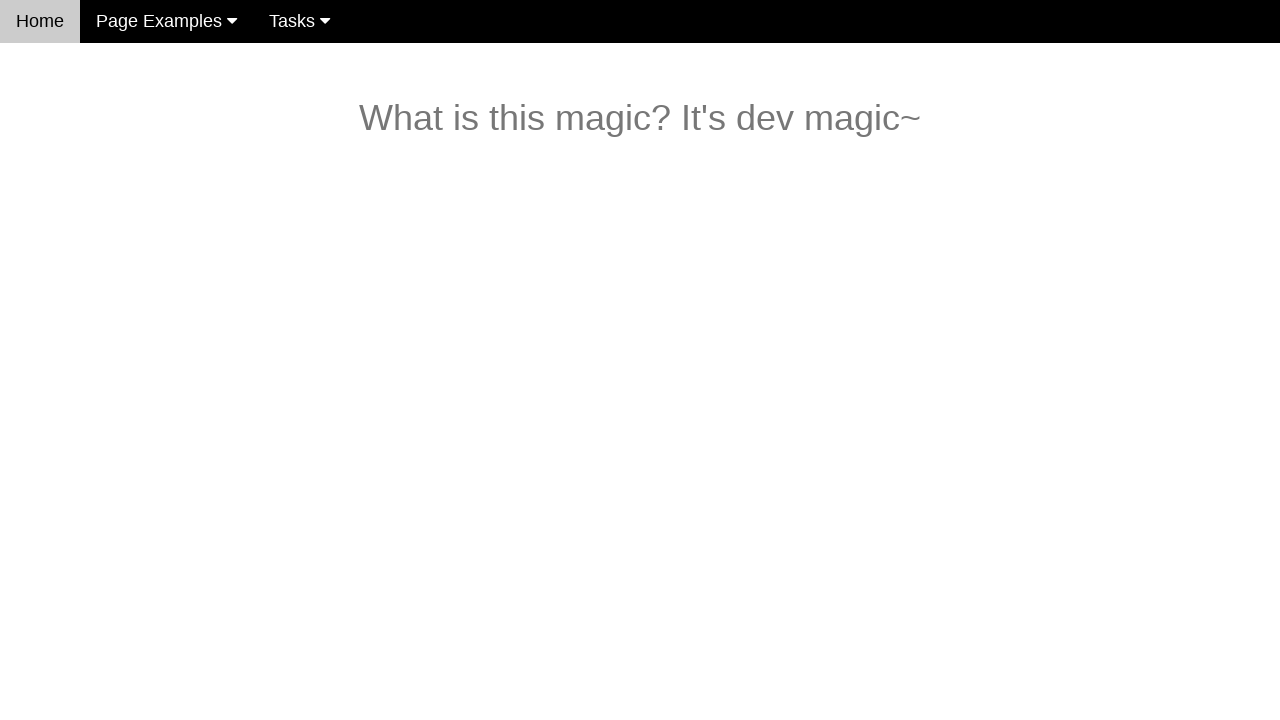

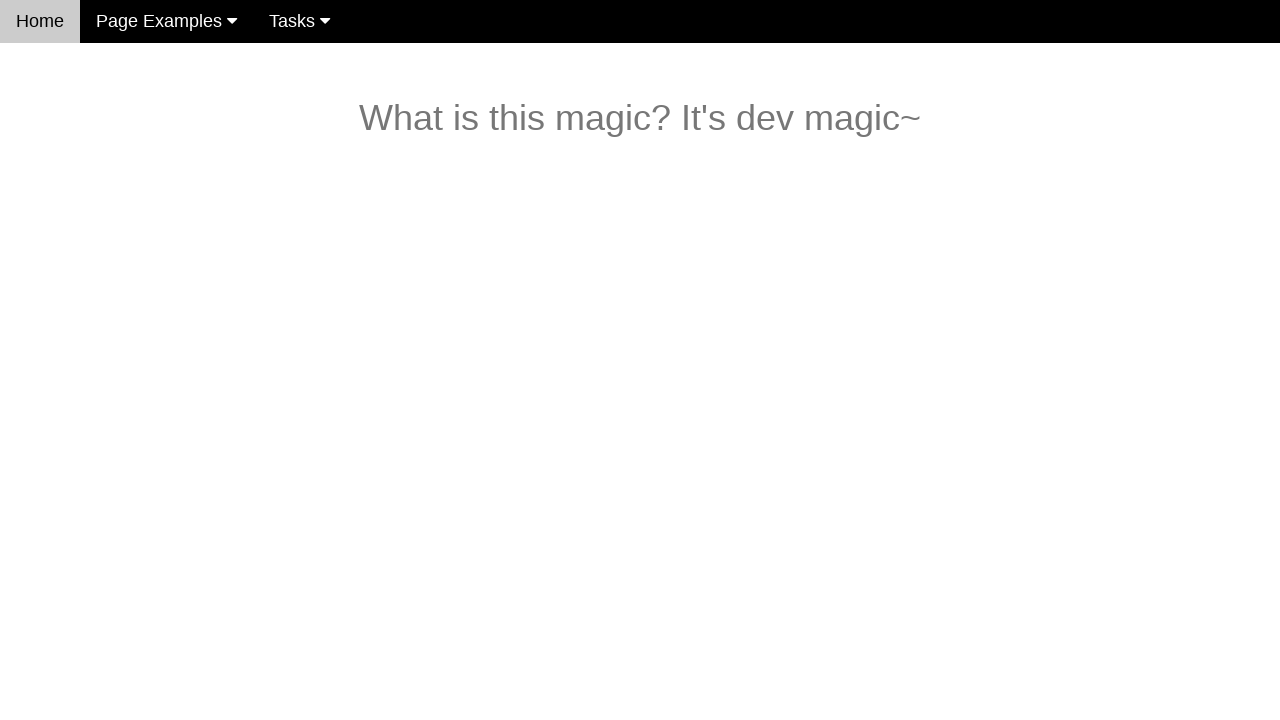